Tests opting out of A/B tests by adding the Optimizely opt-out cookie on the main page before navigating to the A/B test page.

Starting URL: http://the-internet.herokuapp.com

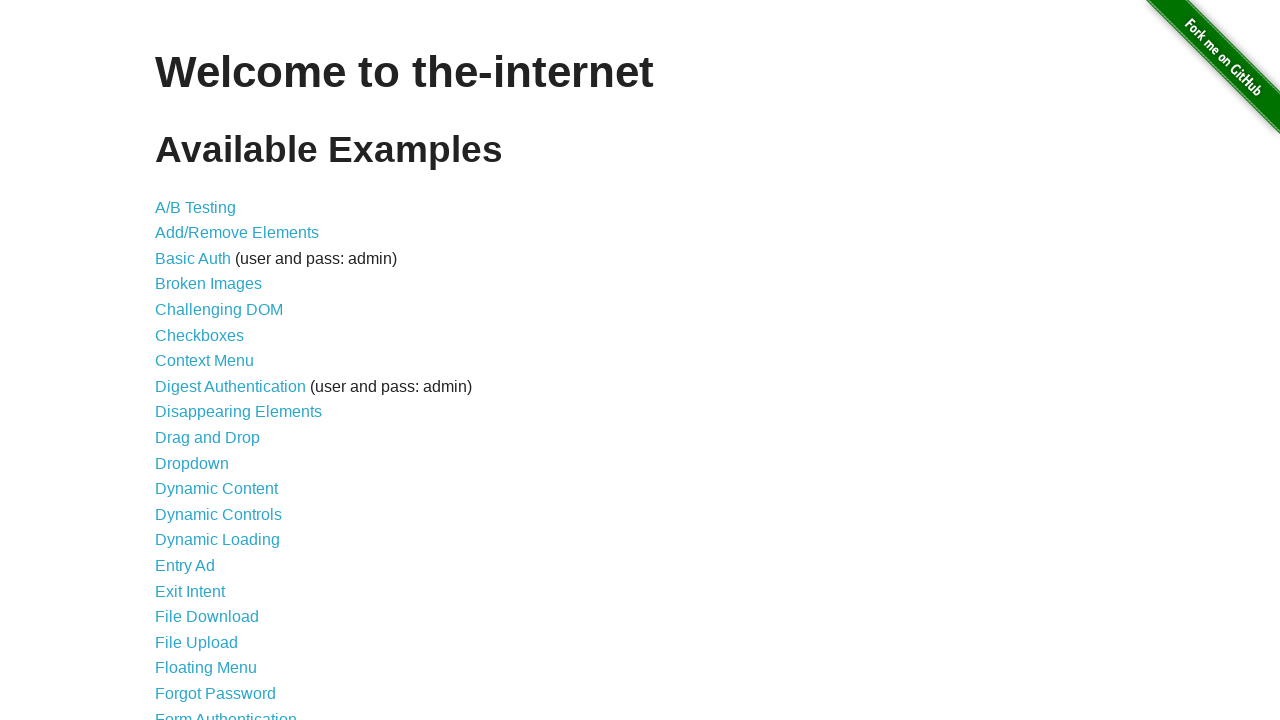

Added Optimizely opt-out cookie to context
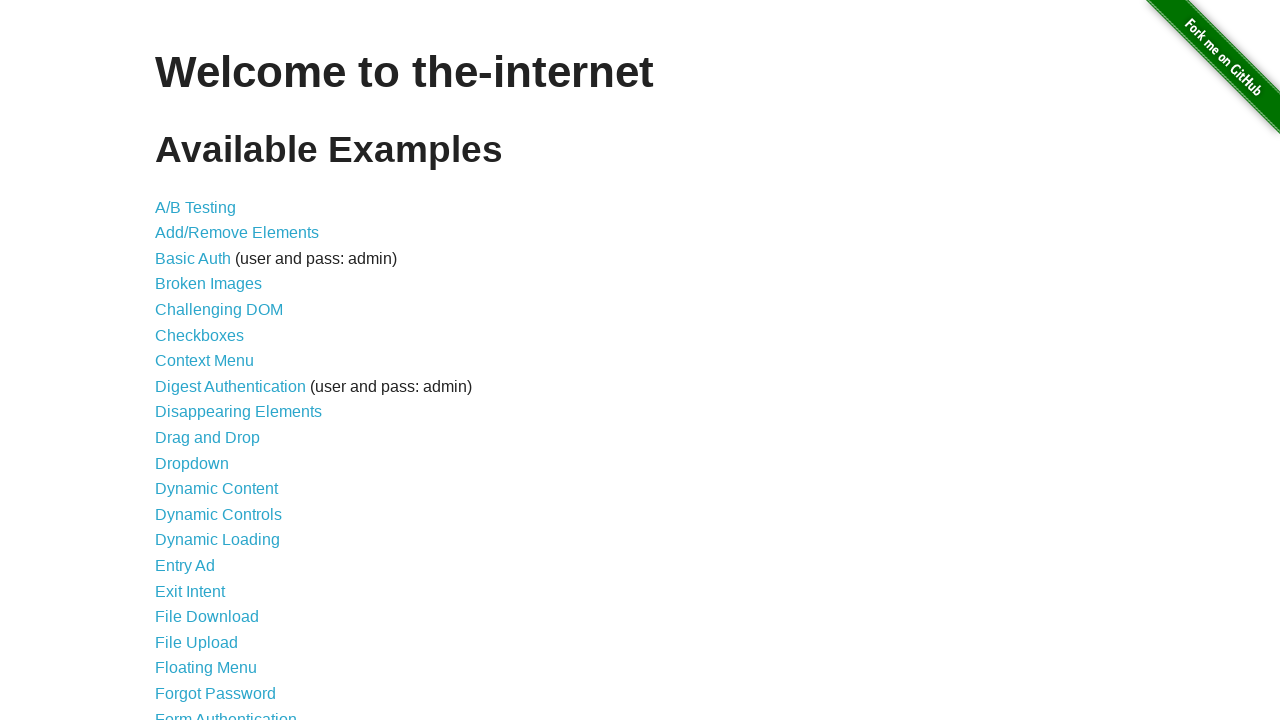

Navigated to A/B test page
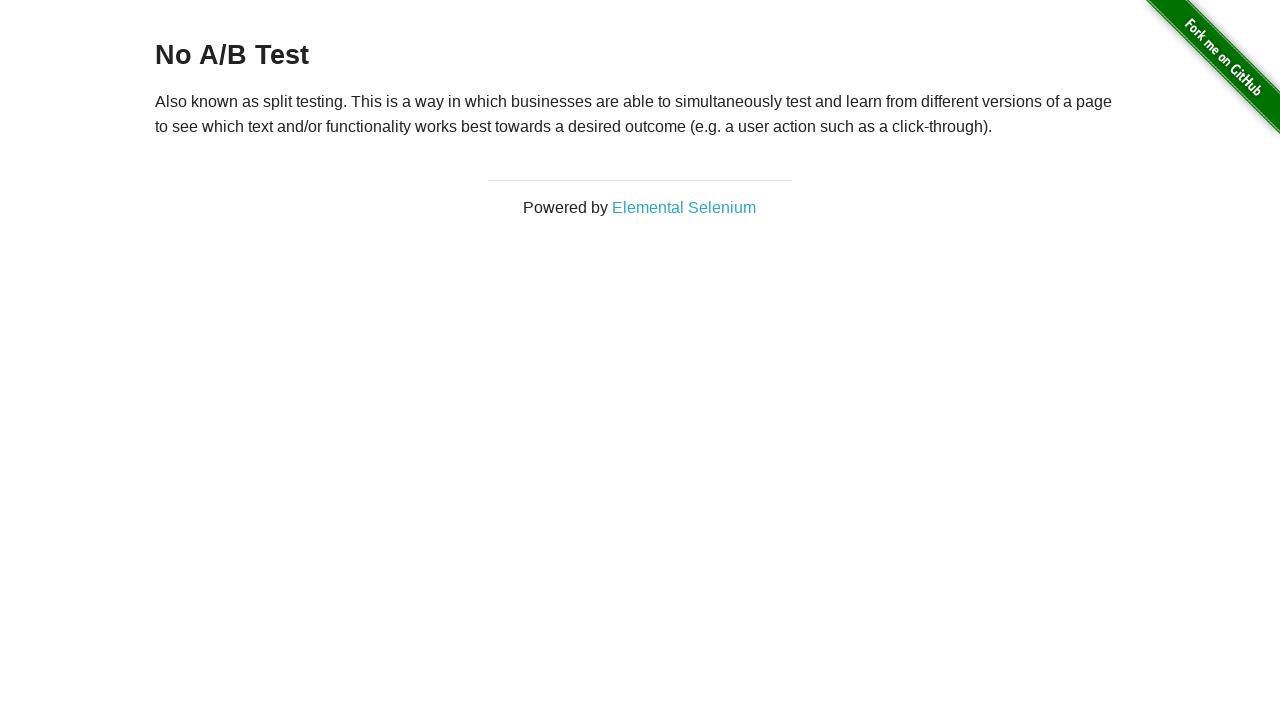

Retrieved heading text from page
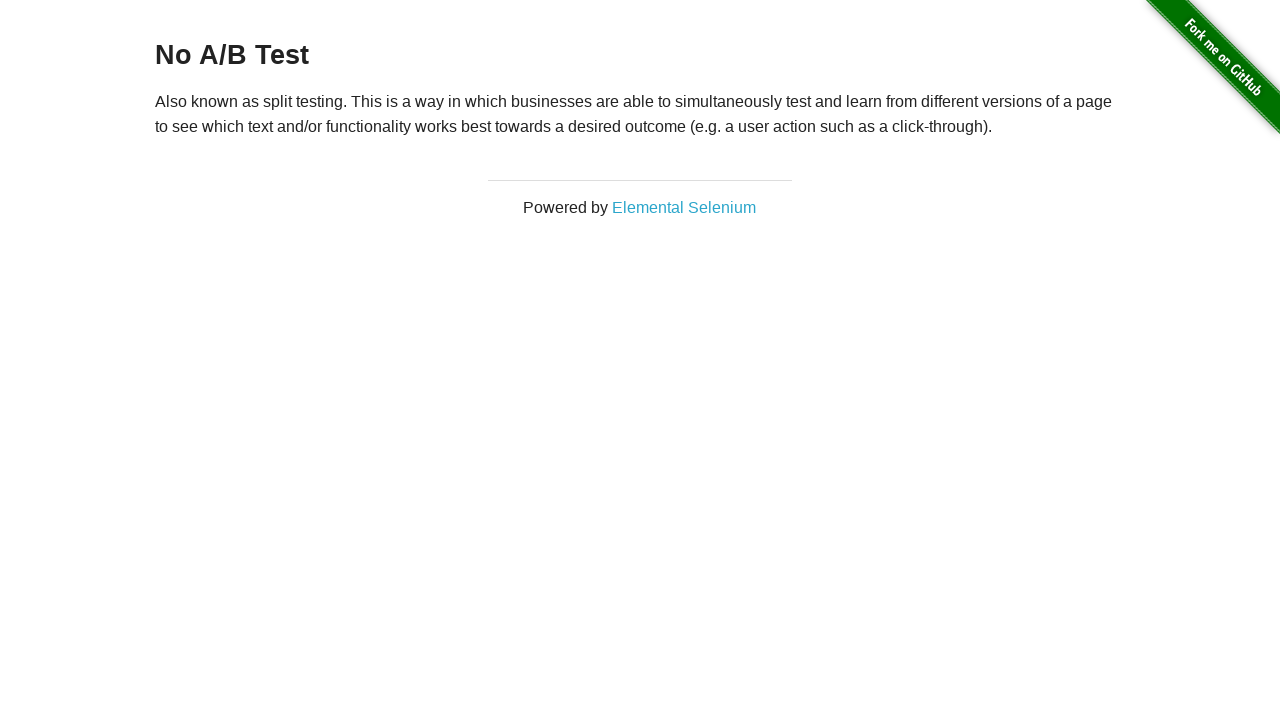

Verified heading text is 'No A/B Test' — opt-out successful
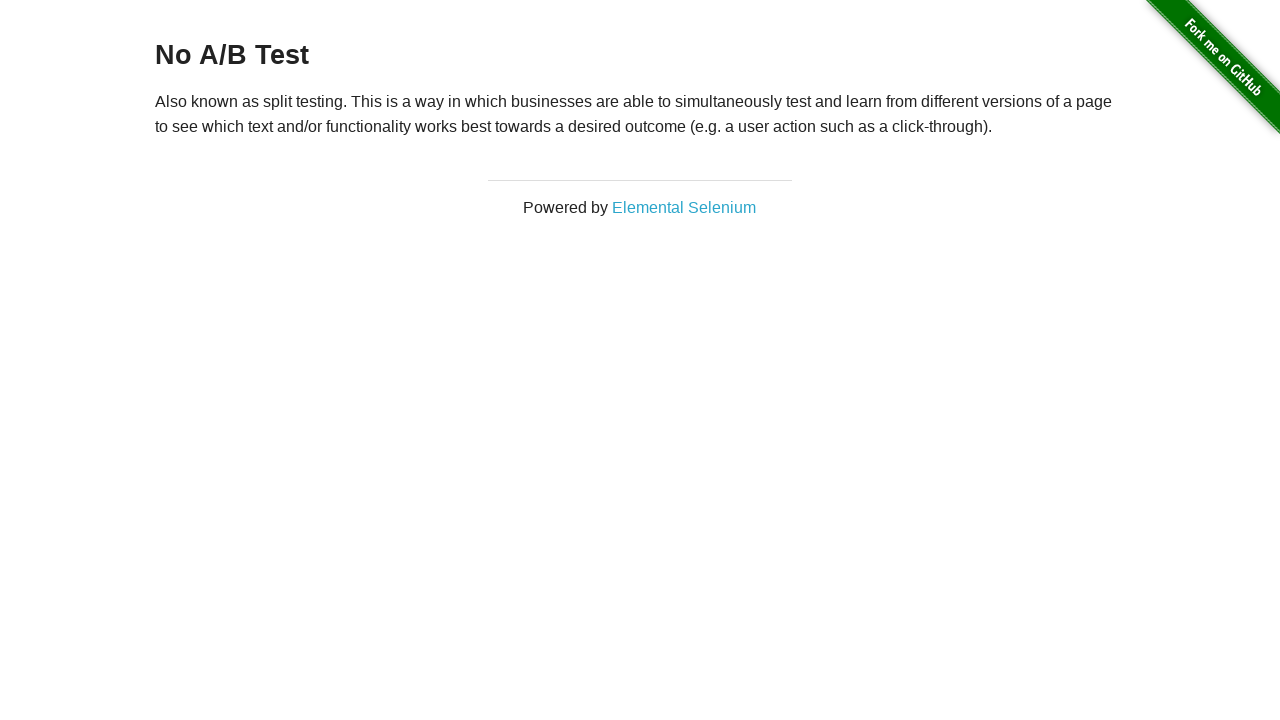

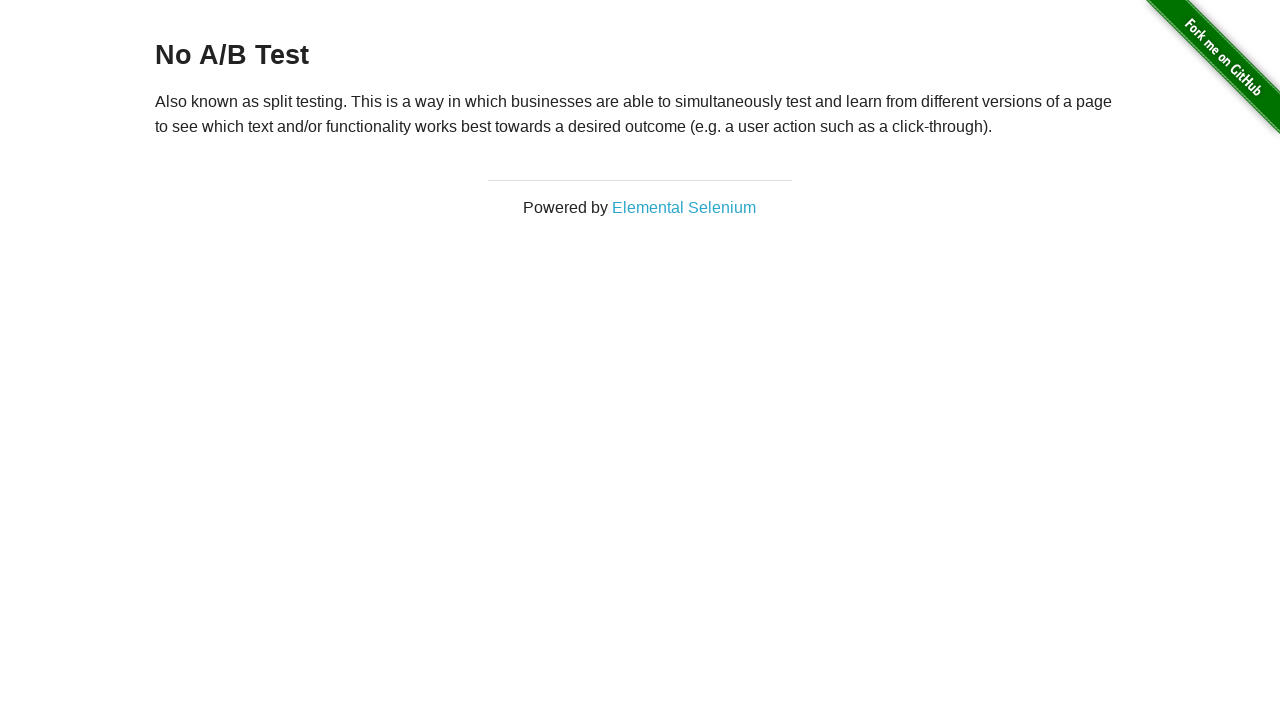